Tests dynamic loading functionality by clicking a button and waiting for dynamically loaded content to appear

Starting URL: https://the-internet.herokuapp.com/dynamic_loading/1

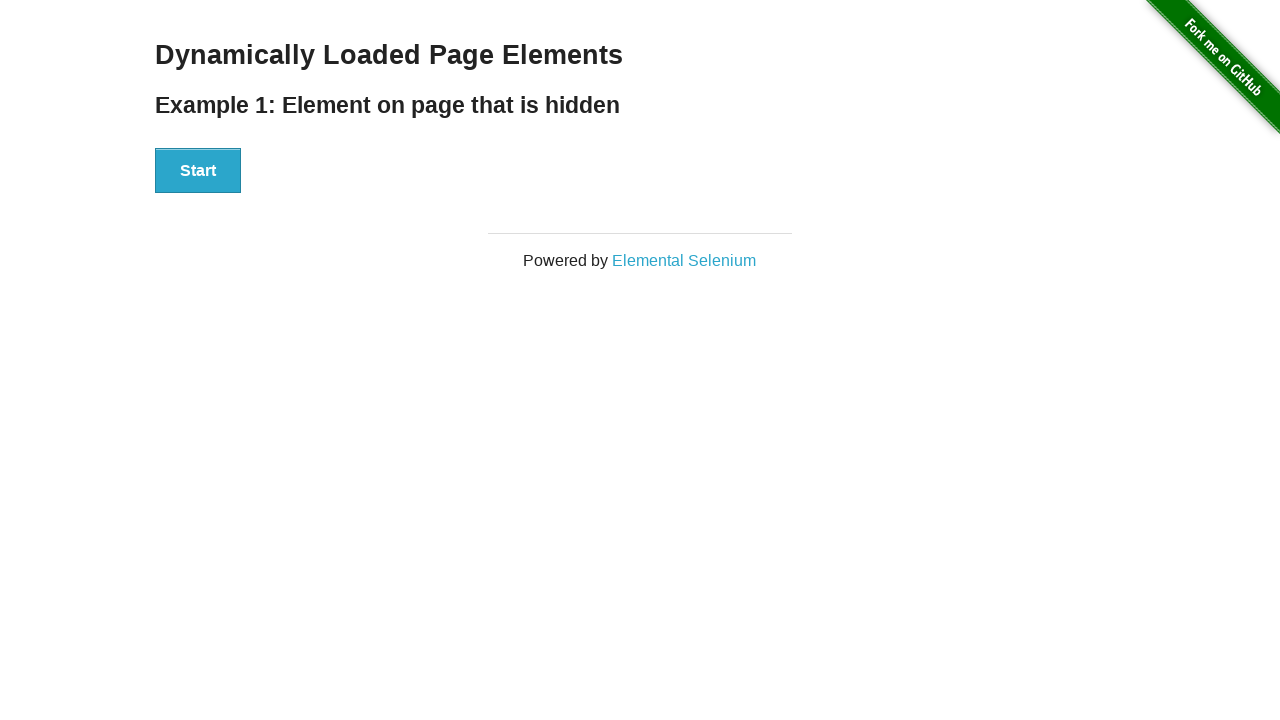

Clicked the start button to trigger dynamic loading at (198, 171) on xpath=//div[@id='start']/button
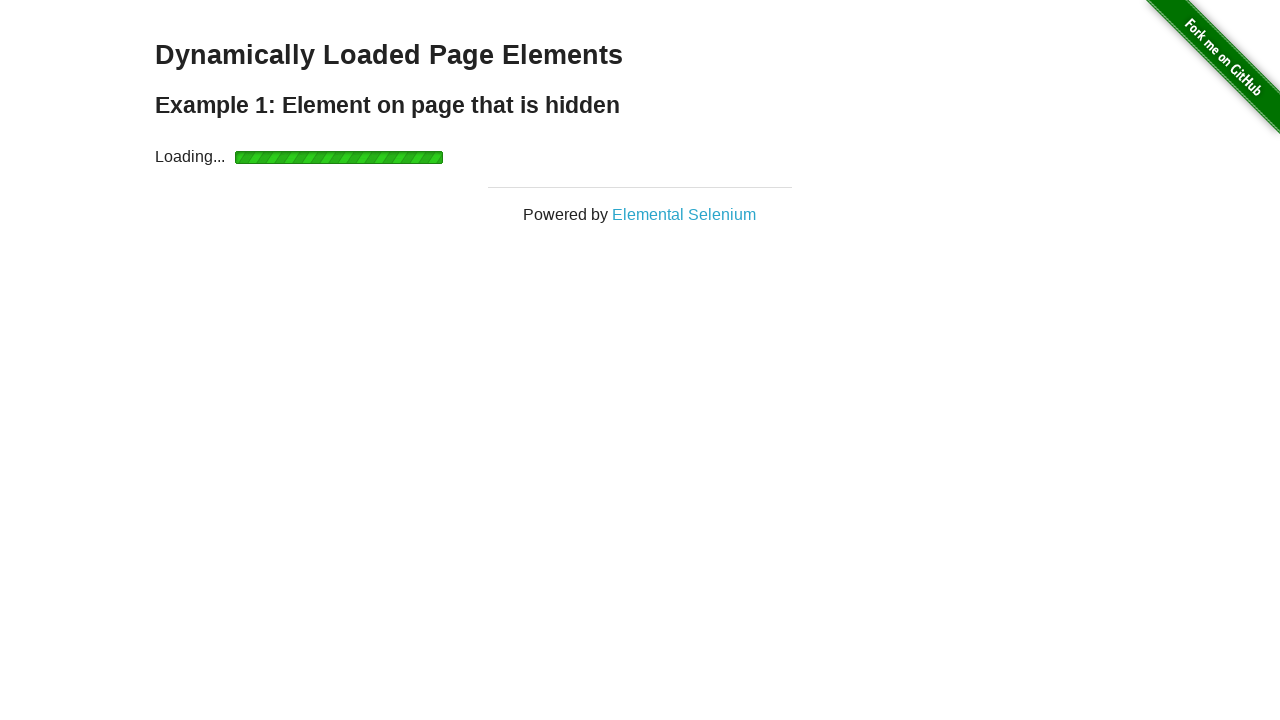

Waited for dynamically loaded content to become visible
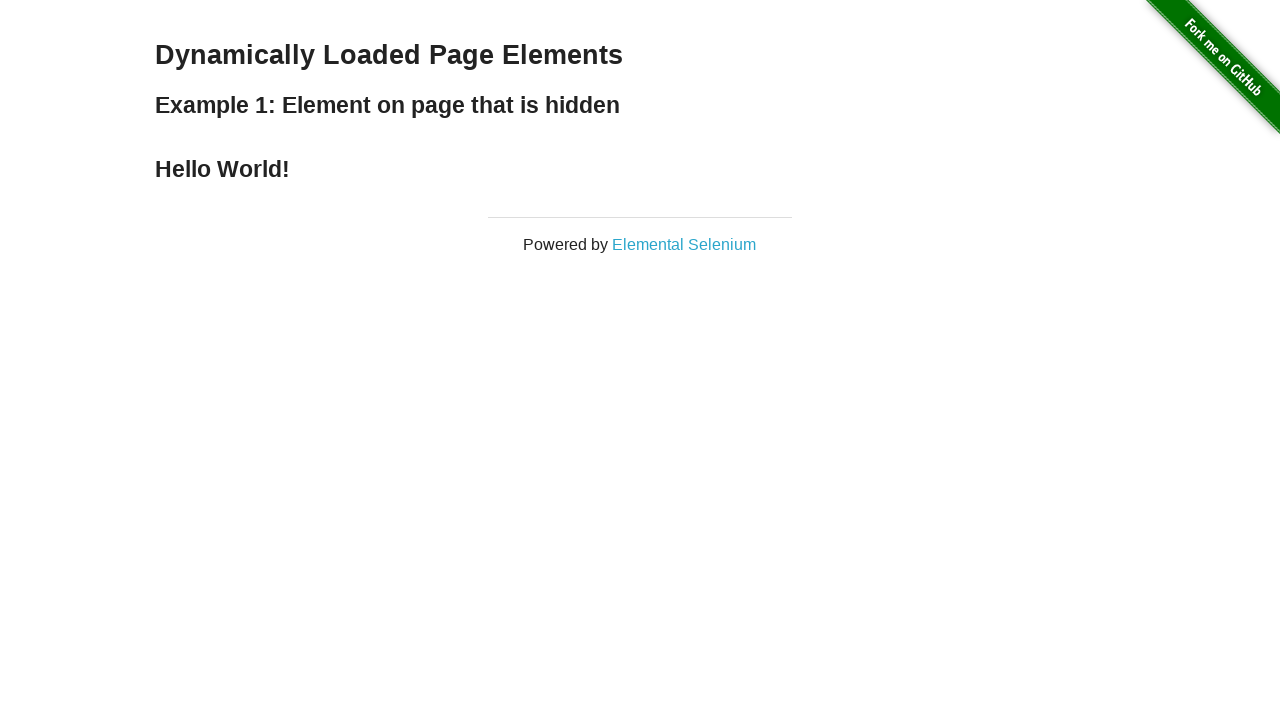

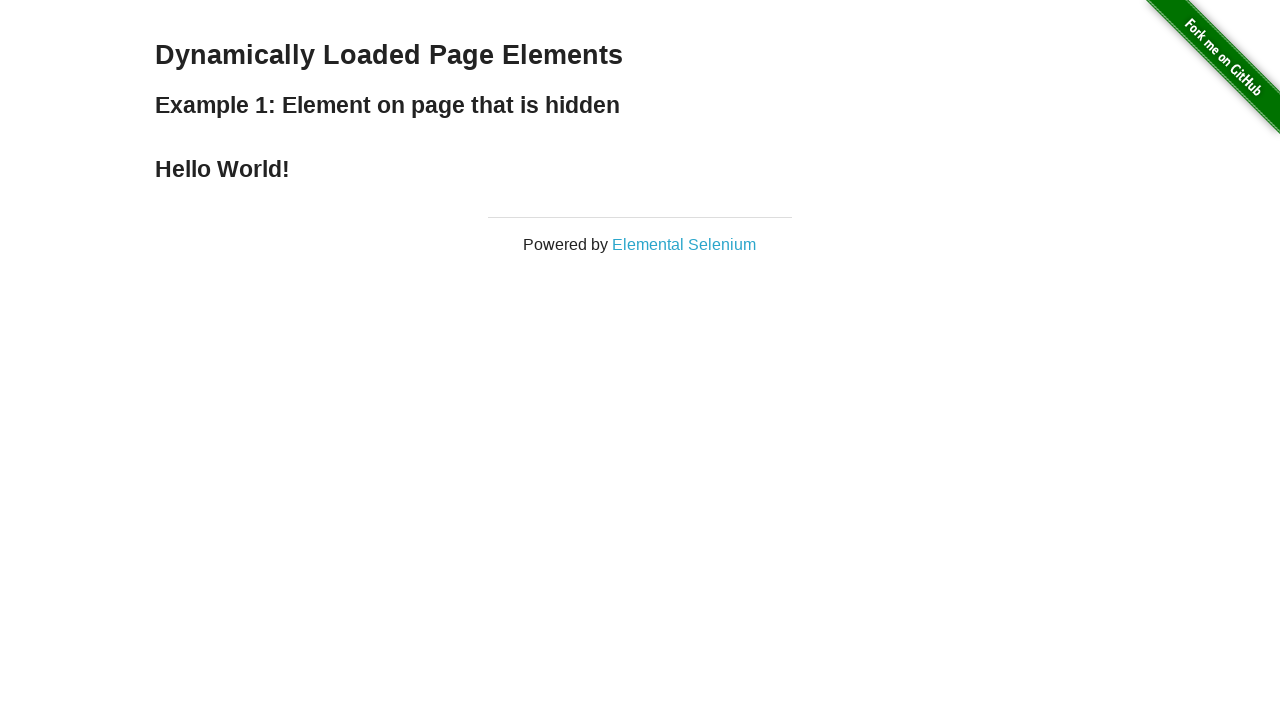